Tests zip code validation with letters, expecting an error message

Starting URL: https://www.sharelane.com/cgi-bin/register.py

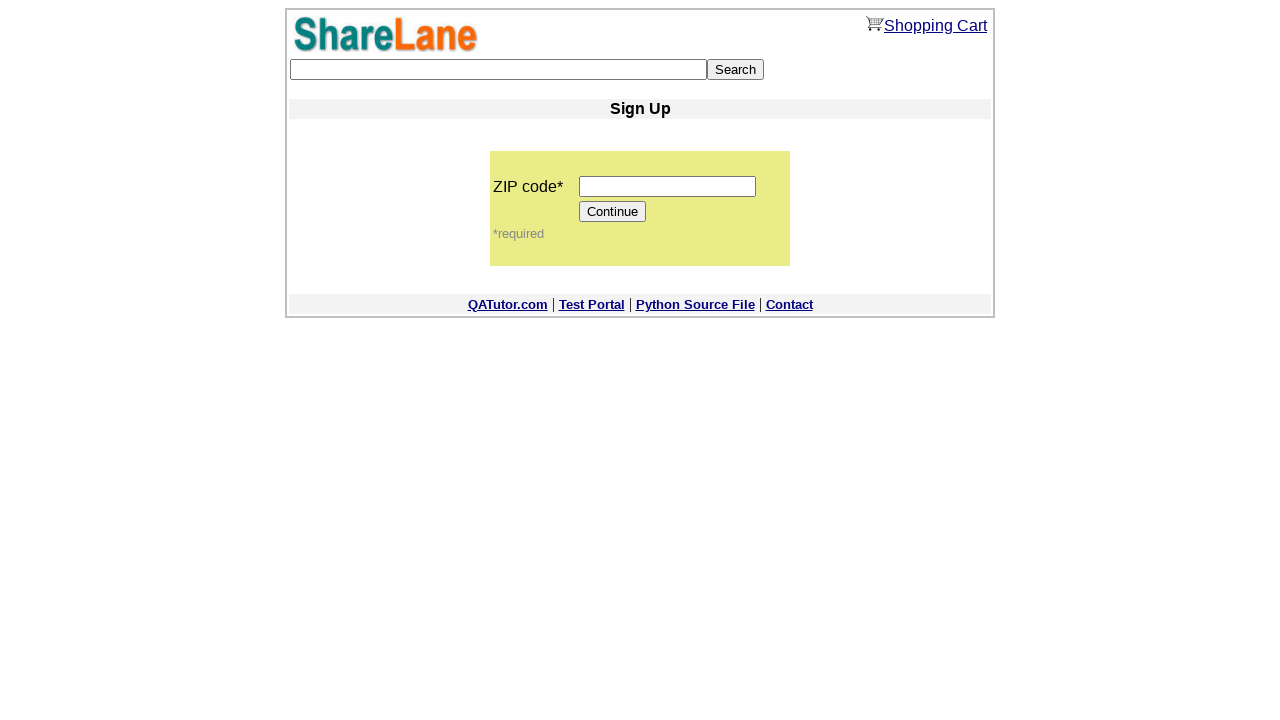

Filled zip code field with letters 'qwerty' on input[name='zip_code']
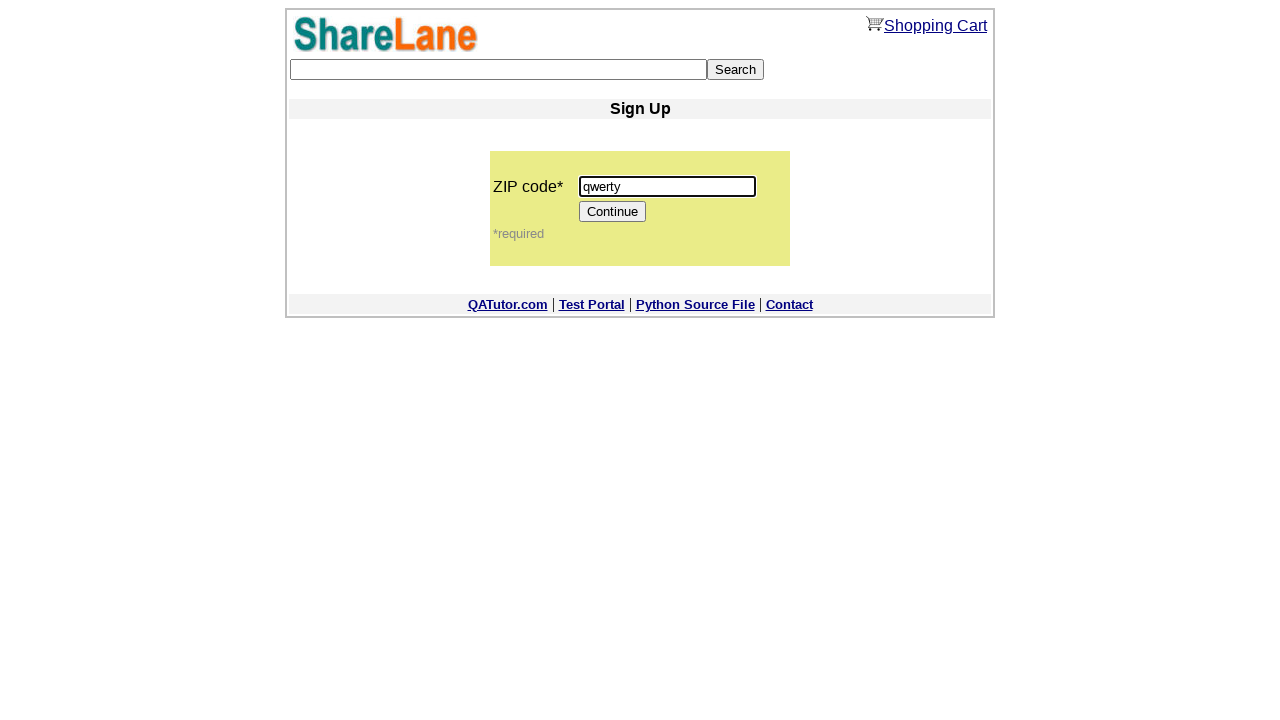

Clicked Continue button at (613, 212) on input[value='Continue']
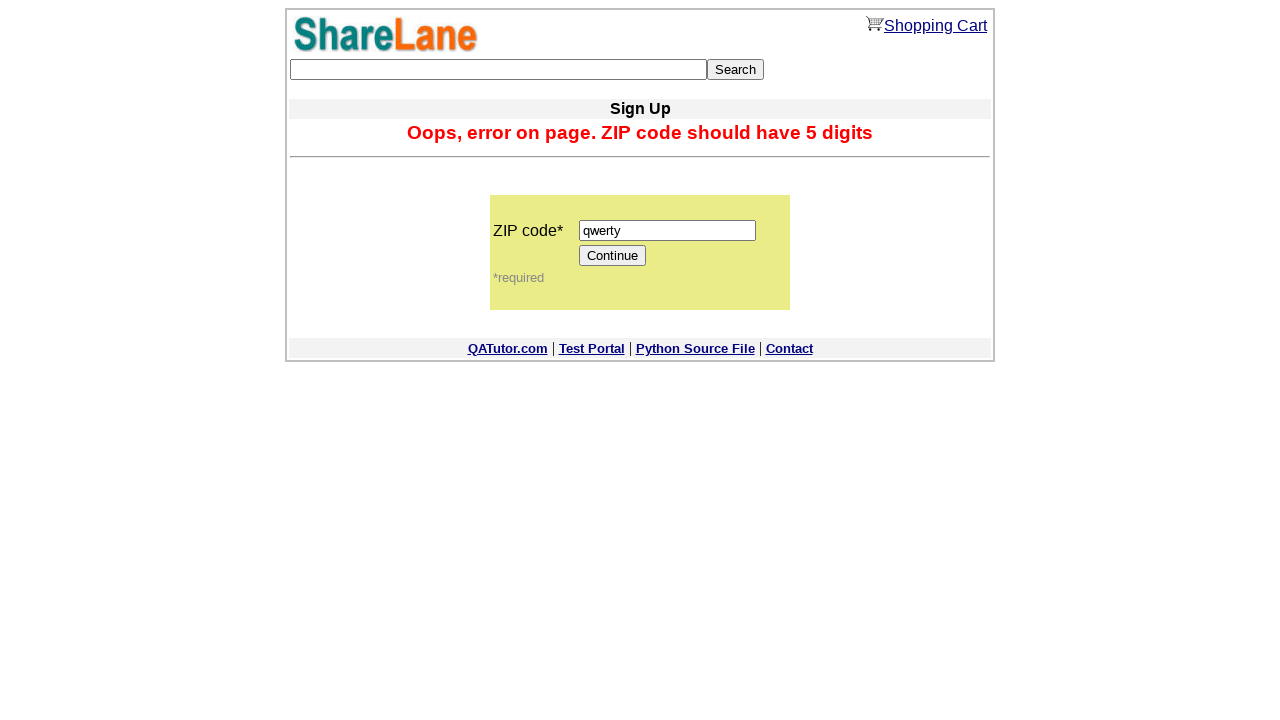

Error message appeared for invalid zip code
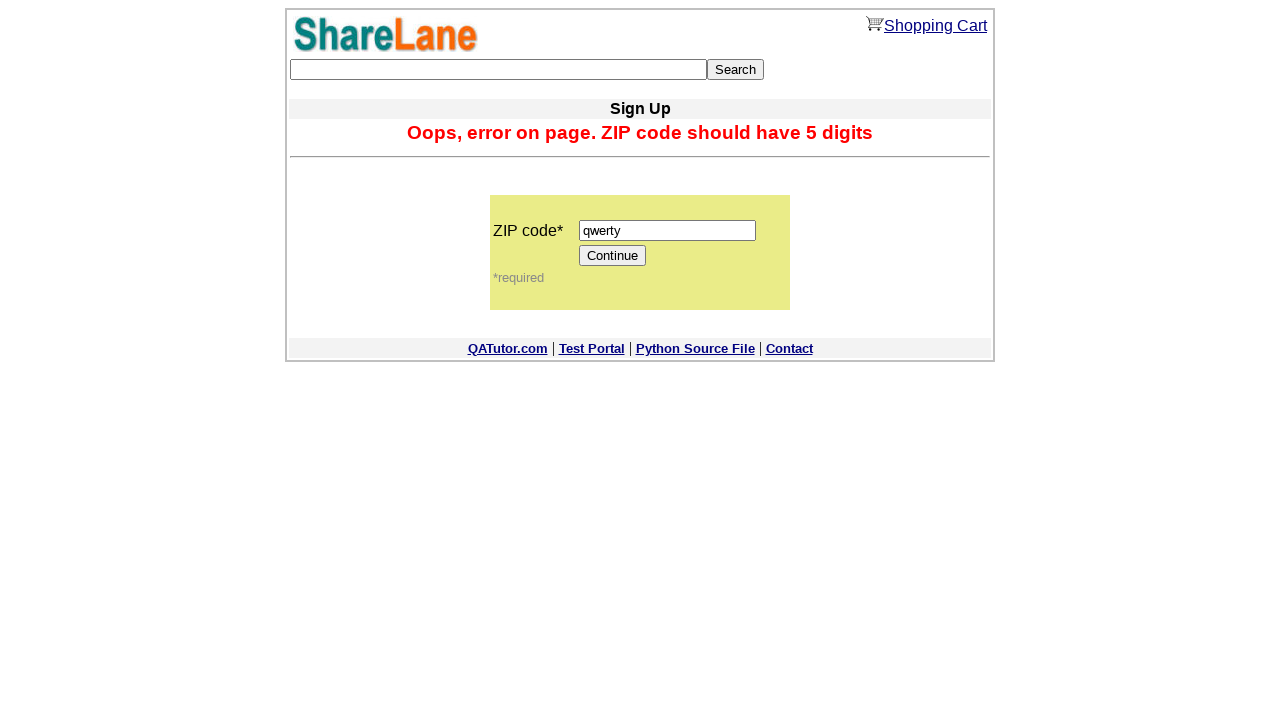

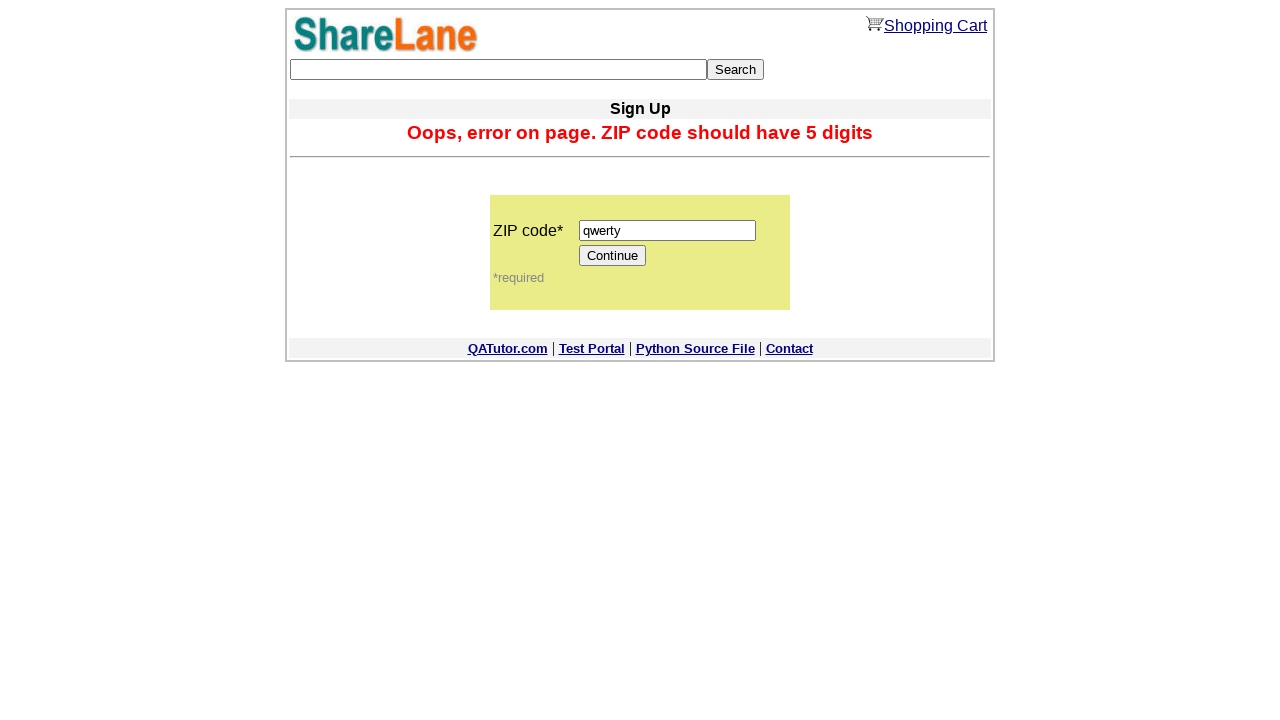